Tests filling a search field by locating it via placeholder text

Starting URL: https://www.w3schools.com

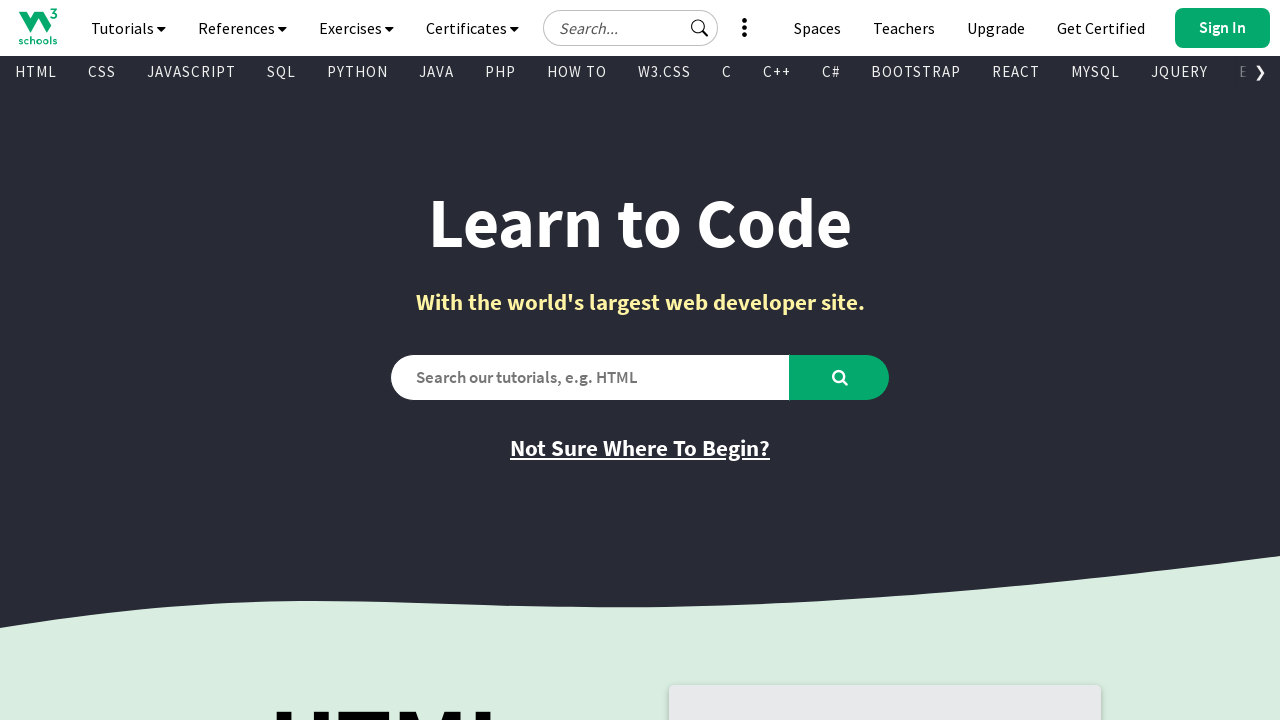

Located search field by placeholder text 'Search...'
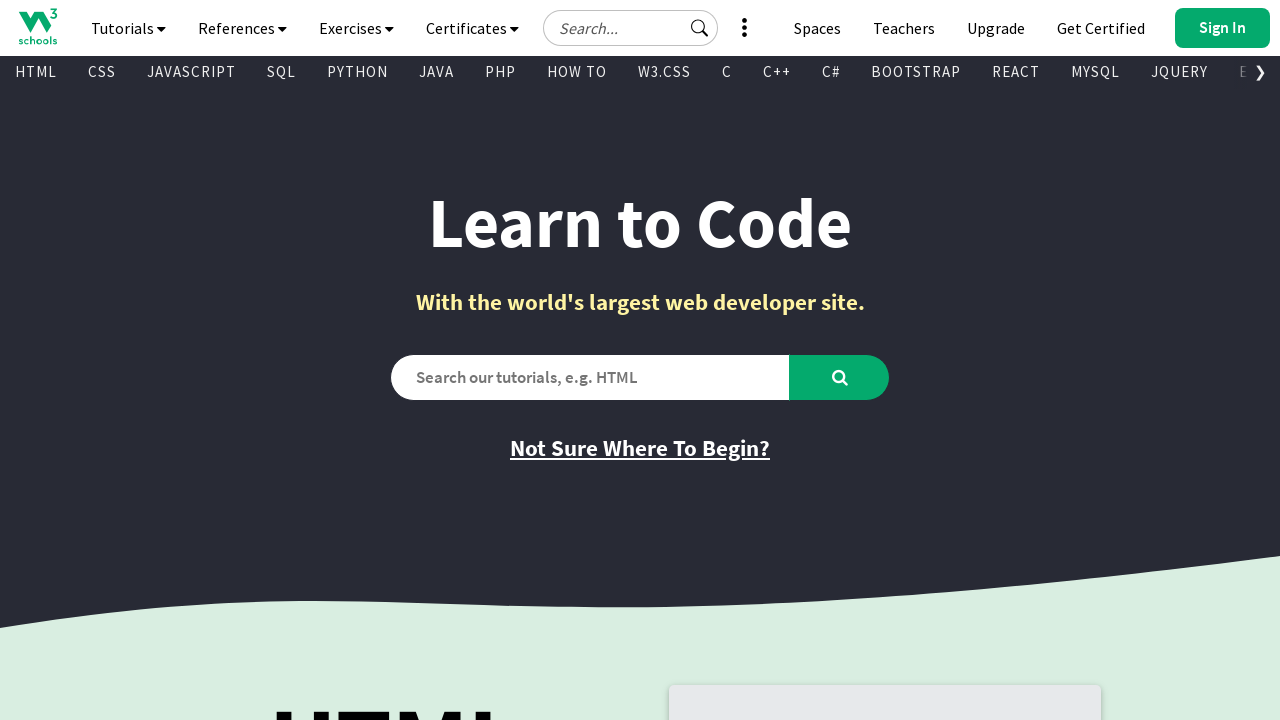

Filled search field with 'typescript' on internal:attr=[placeholder="Search..."i]
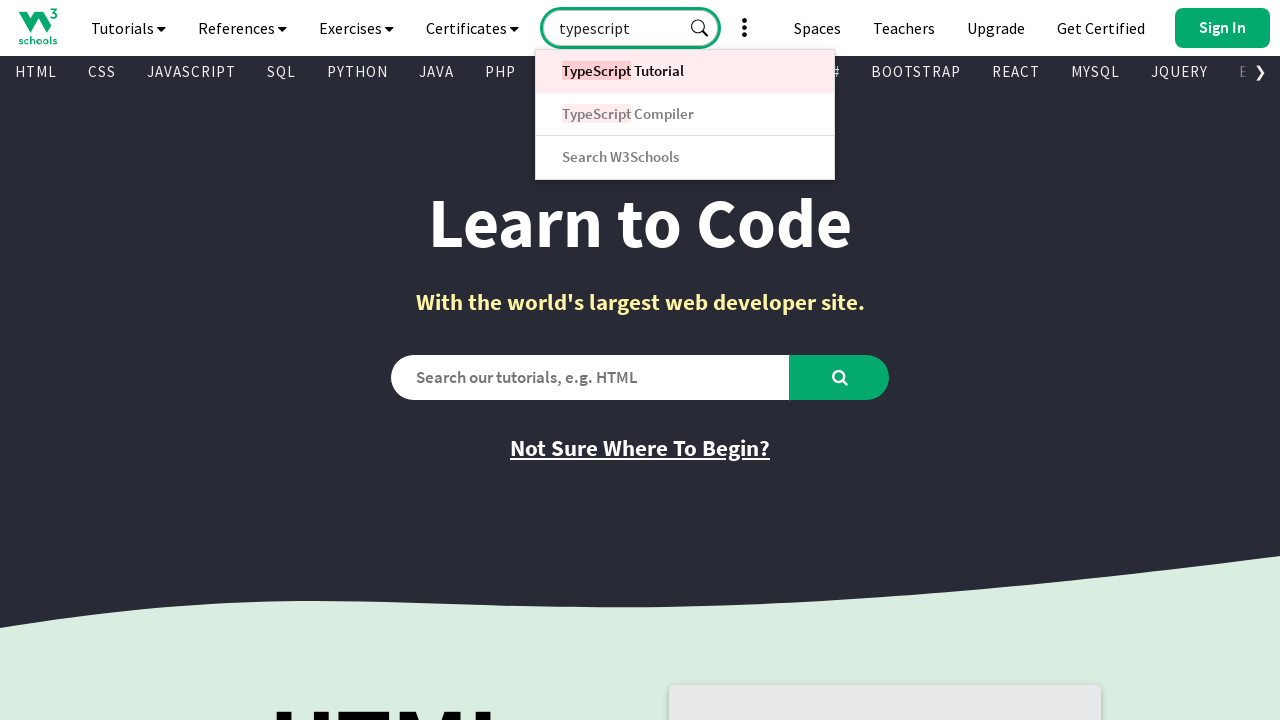

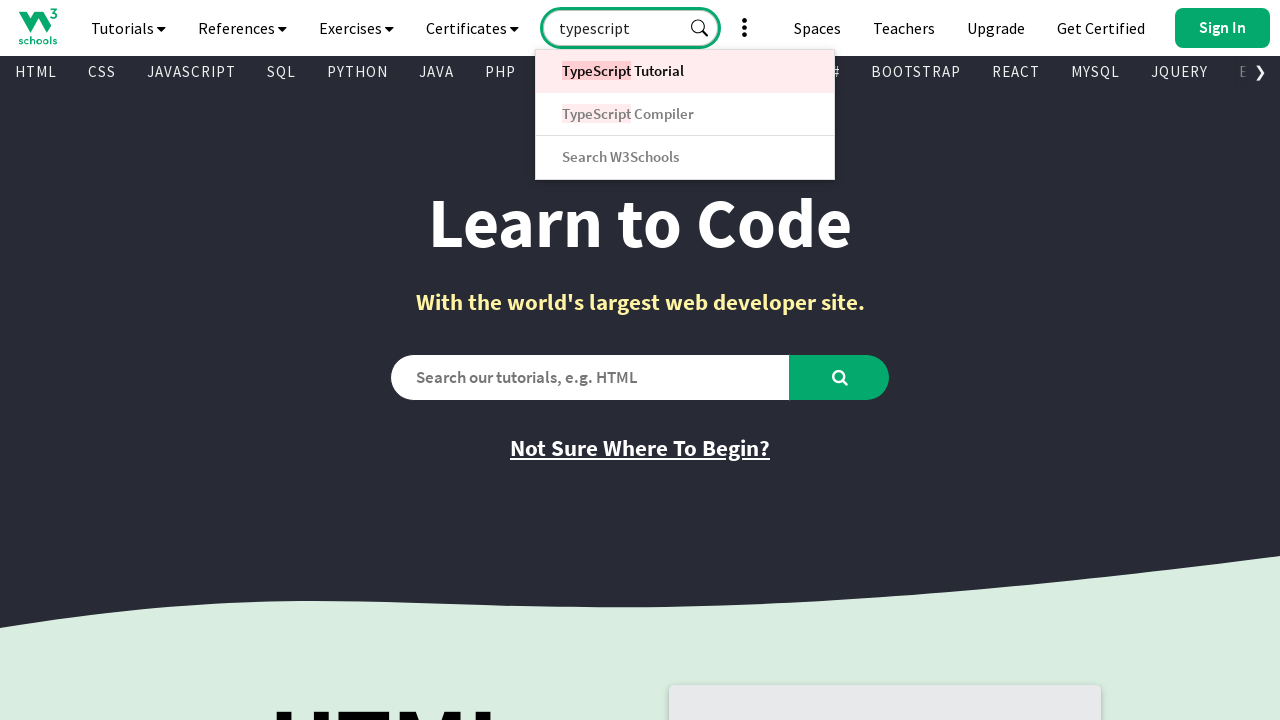